Tests confirmation popup by clicking the confirm button and dismissing the confirmation dialog

Starting URL: https://demoqa.com/alerts

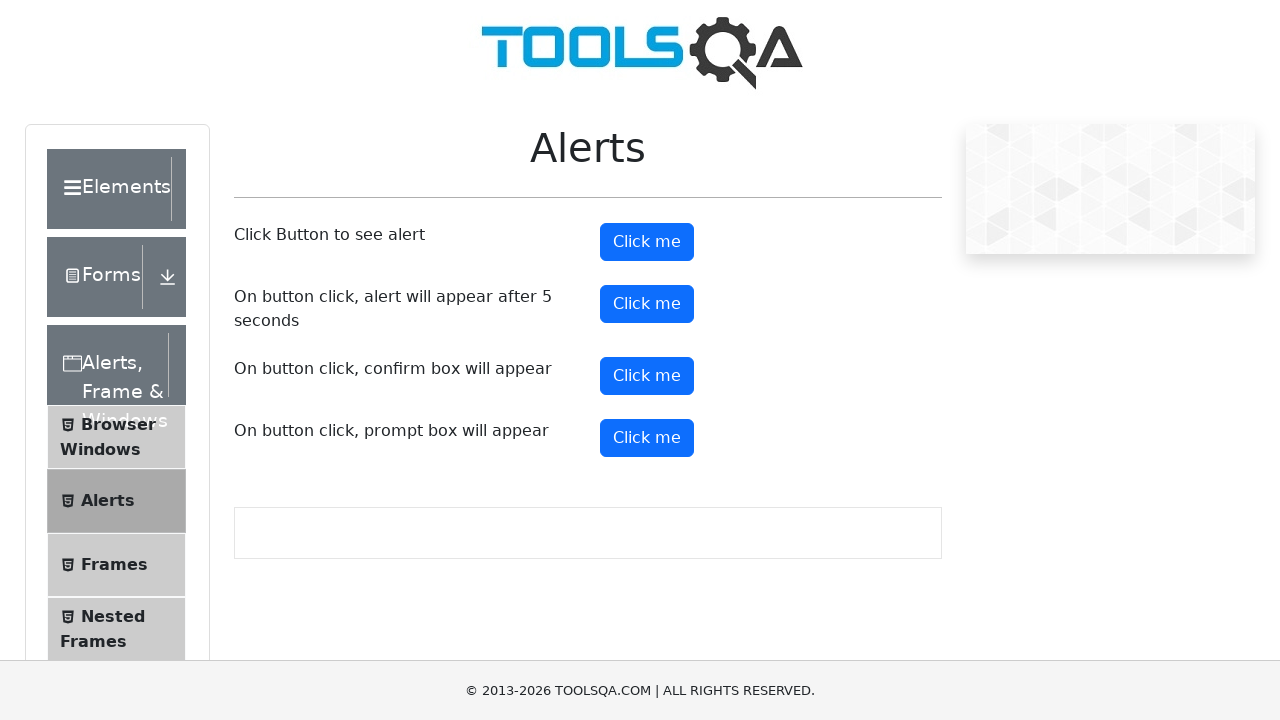

Navigated to https://demoqa.com/alerts
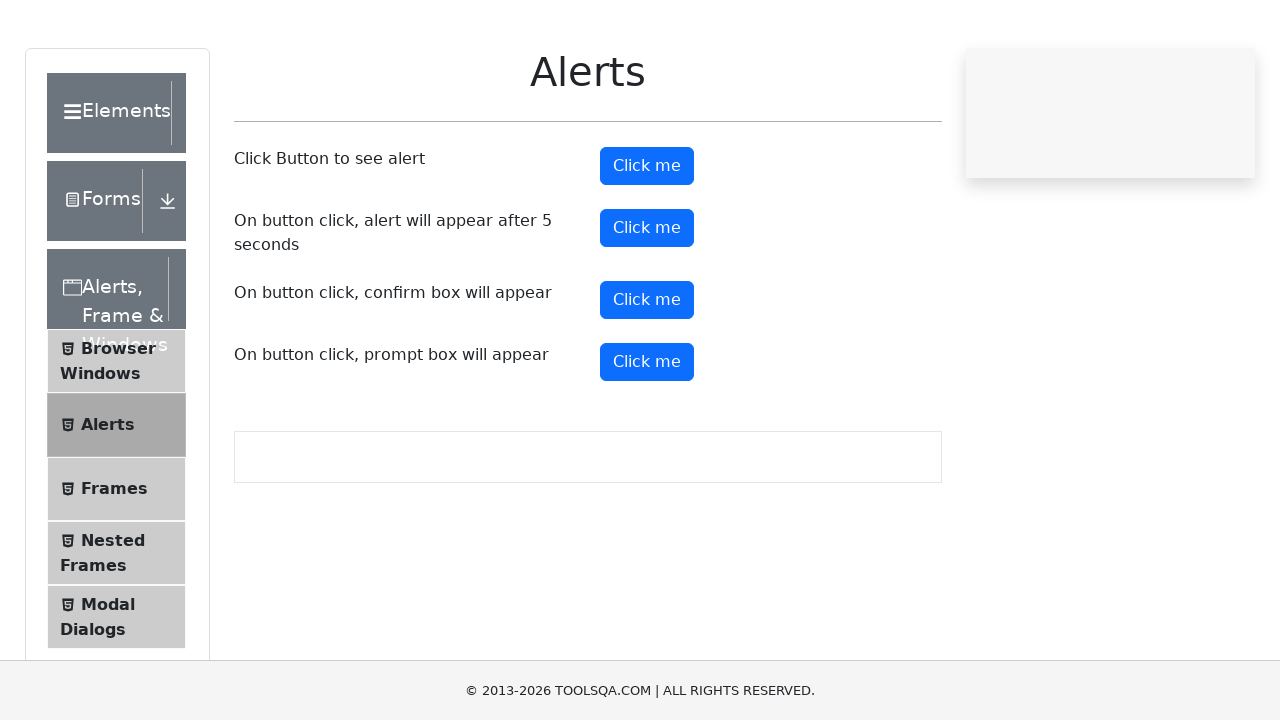

Clicked confirm button to trigger confirmation dialog at (647, 376) on #confirmButton
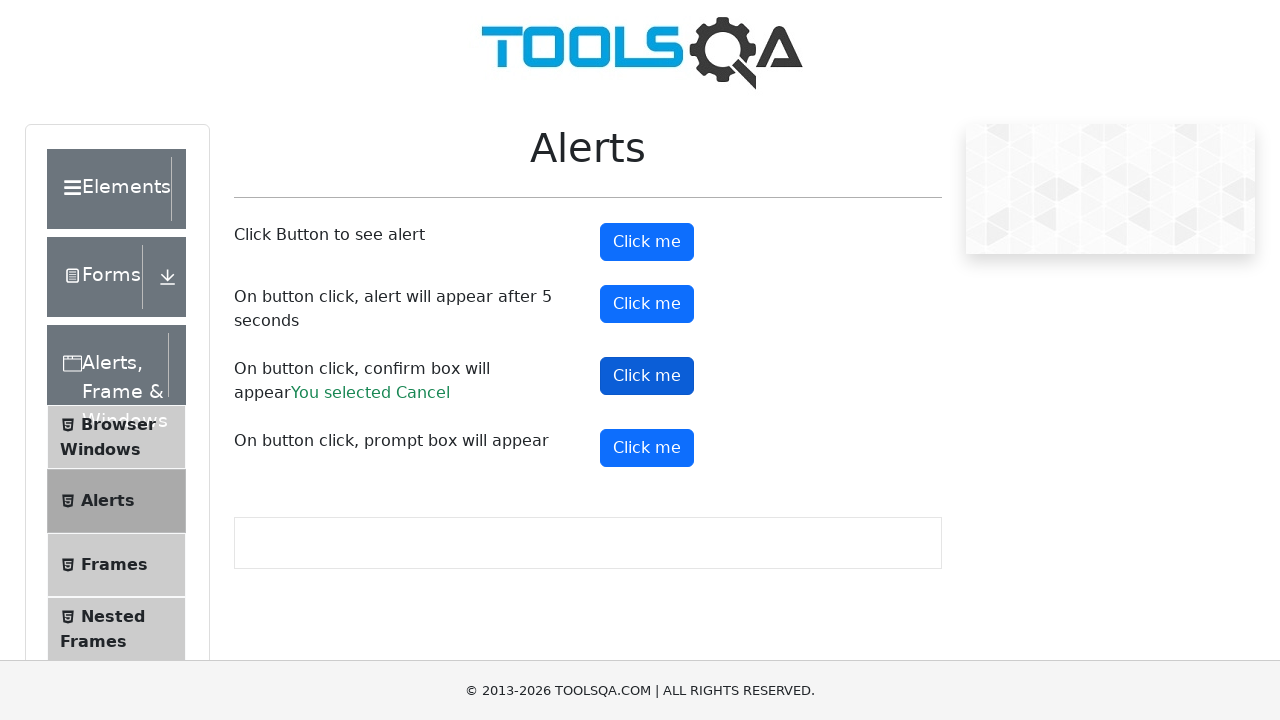

Set up dialog handler to dismiss confirmation popup
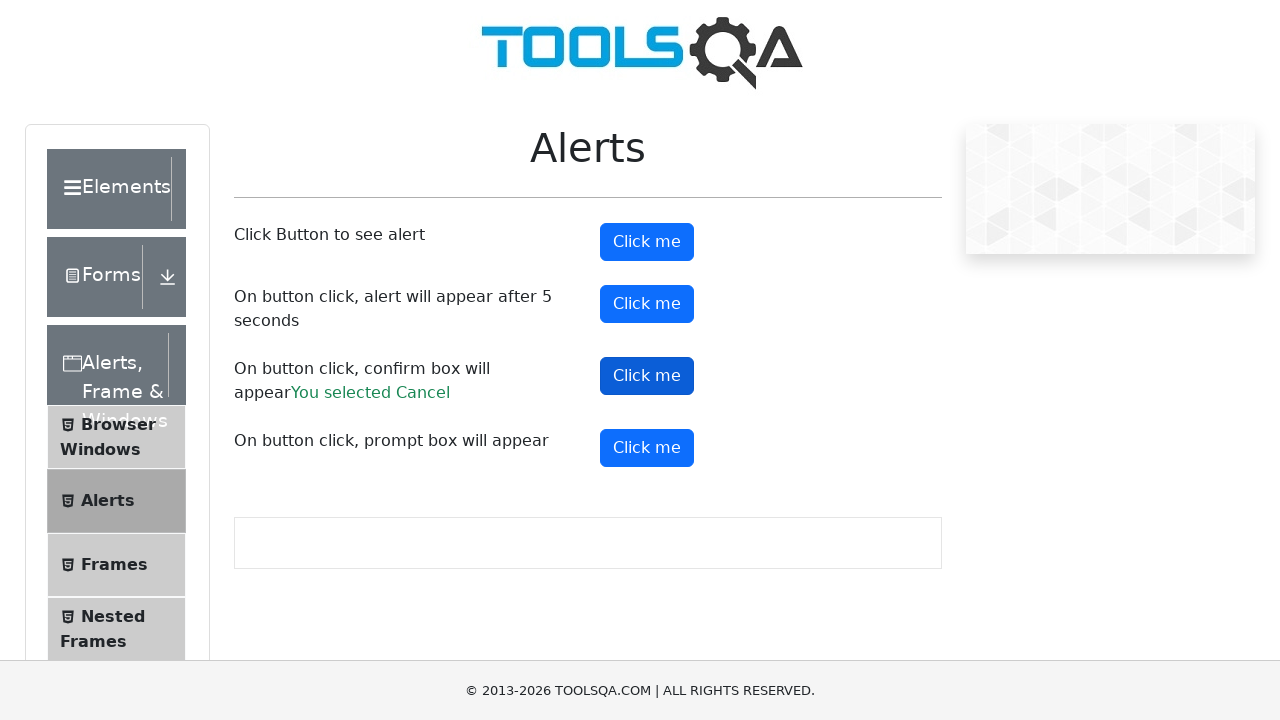

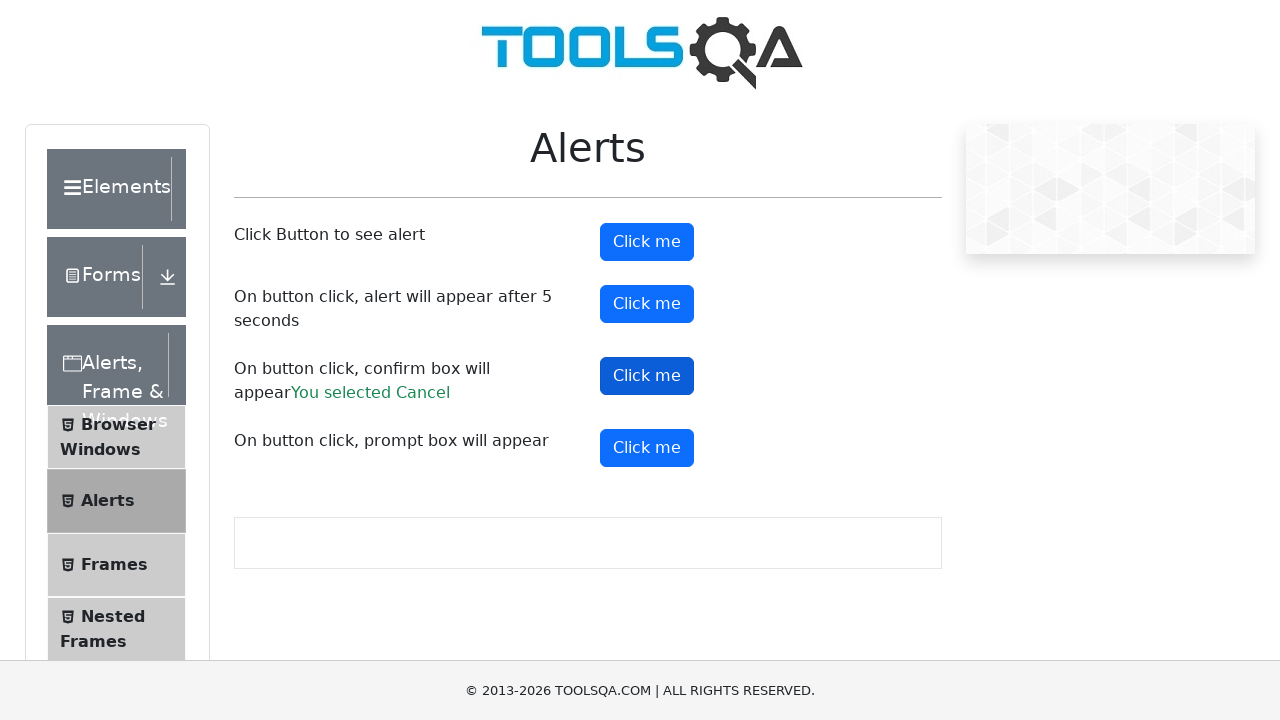